Tests editing a todo item by double-clicking, changing text, and pressing Enter

Starting URL: https://demo.playwright.dev/todomvc

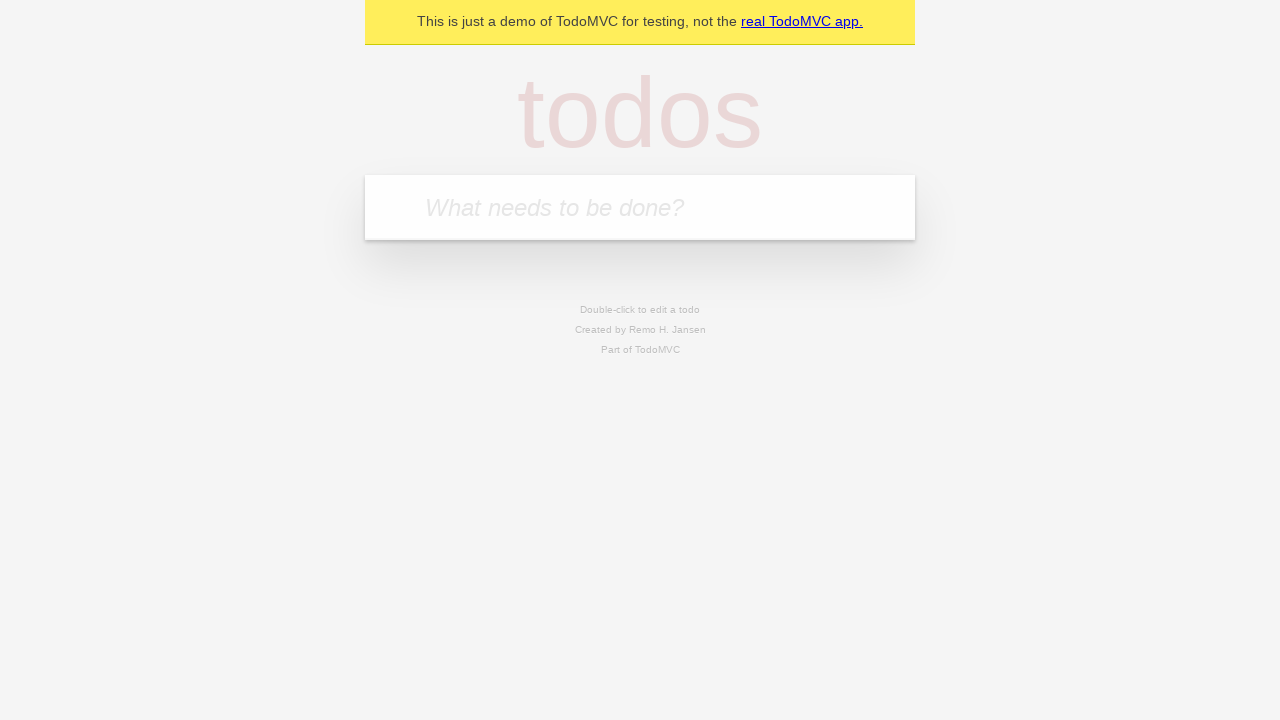

Filled todo input with 'buy some cheese' on internal:attr=[placeholder="What needs to be done?"i]
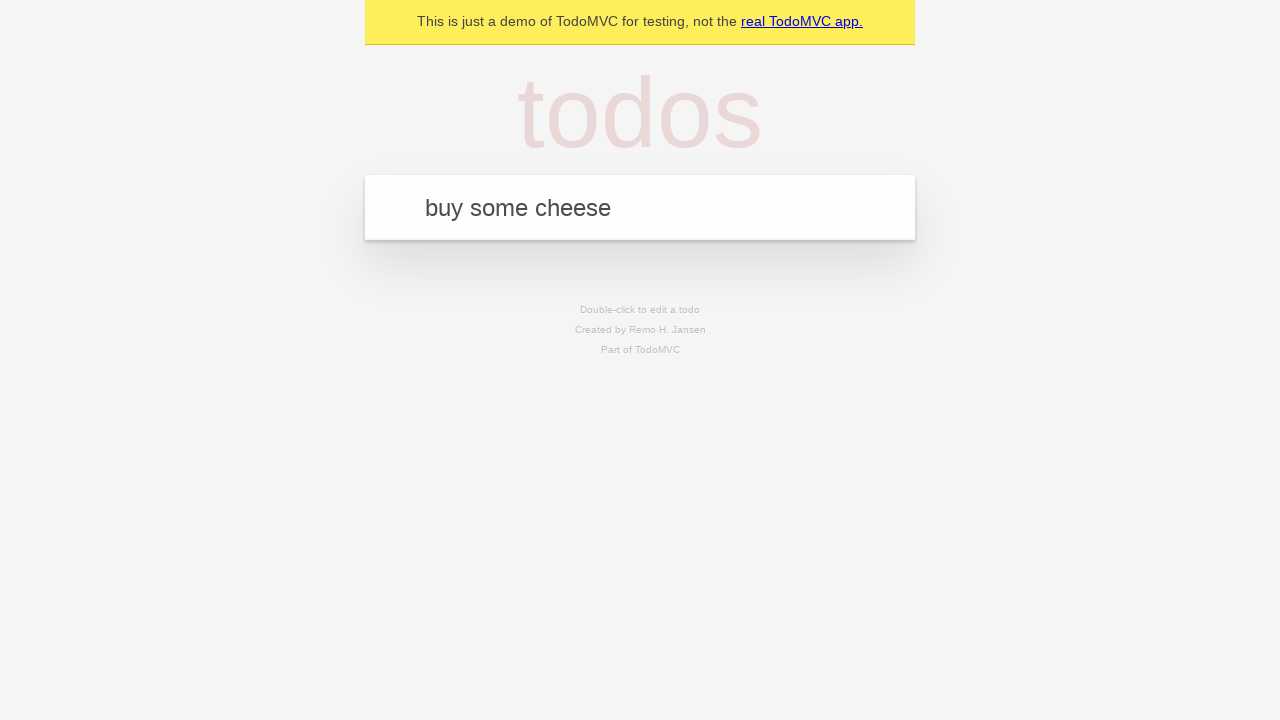

Pressed Enter to create todo 'buy some cheese' on internal:attr=[placeholder="What needs to be done?"i]
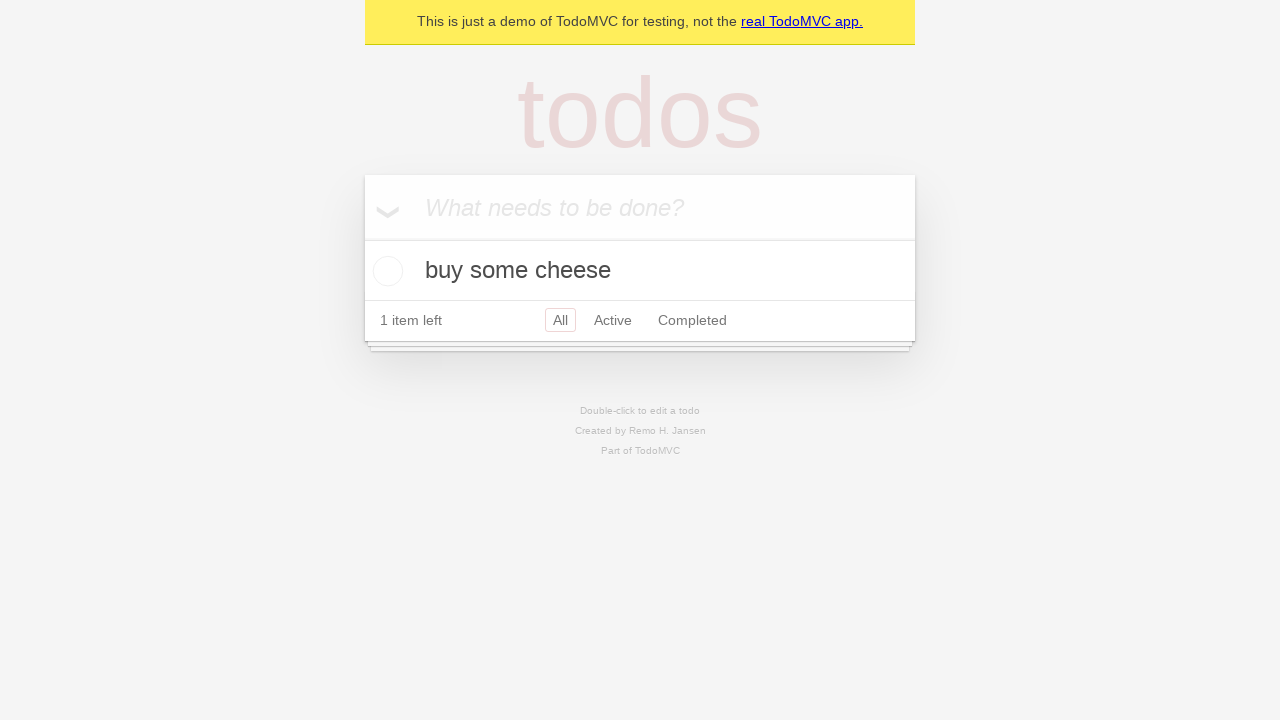

Filled todo input with 'feed the cat' on internal:attr=[placeholder="What needs to be done?"i]
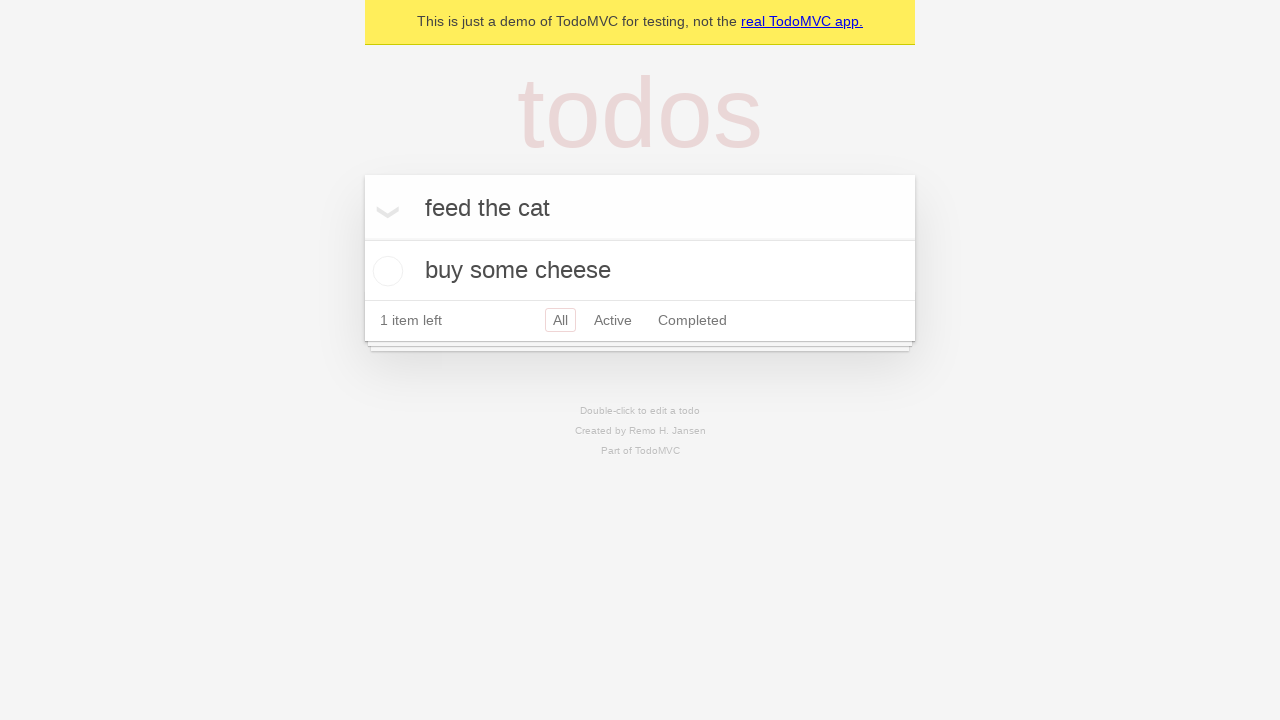

Pressed Enter to create todo 'feed the cat' on internal:attr=[placeholder="What needs to be done?"i]
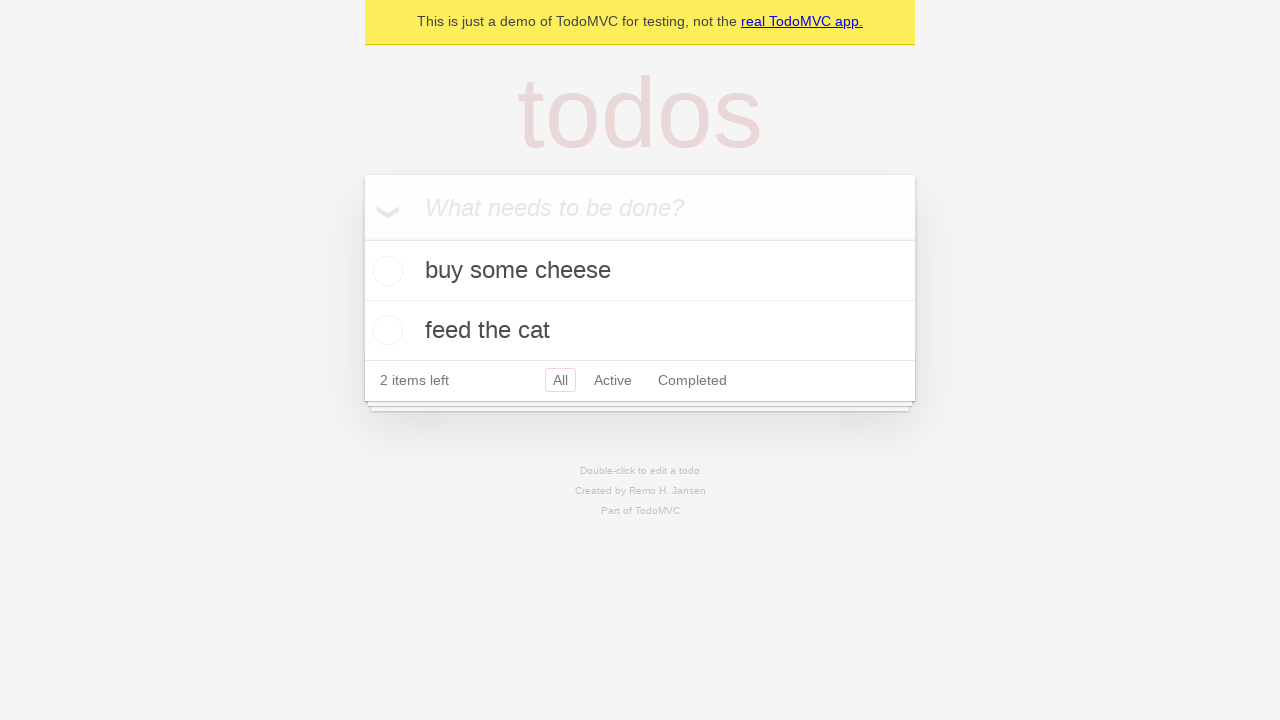

Filled todo input with 'book a doctors appointment' on internal:attr=[placeholder="What needs to be done?"i]
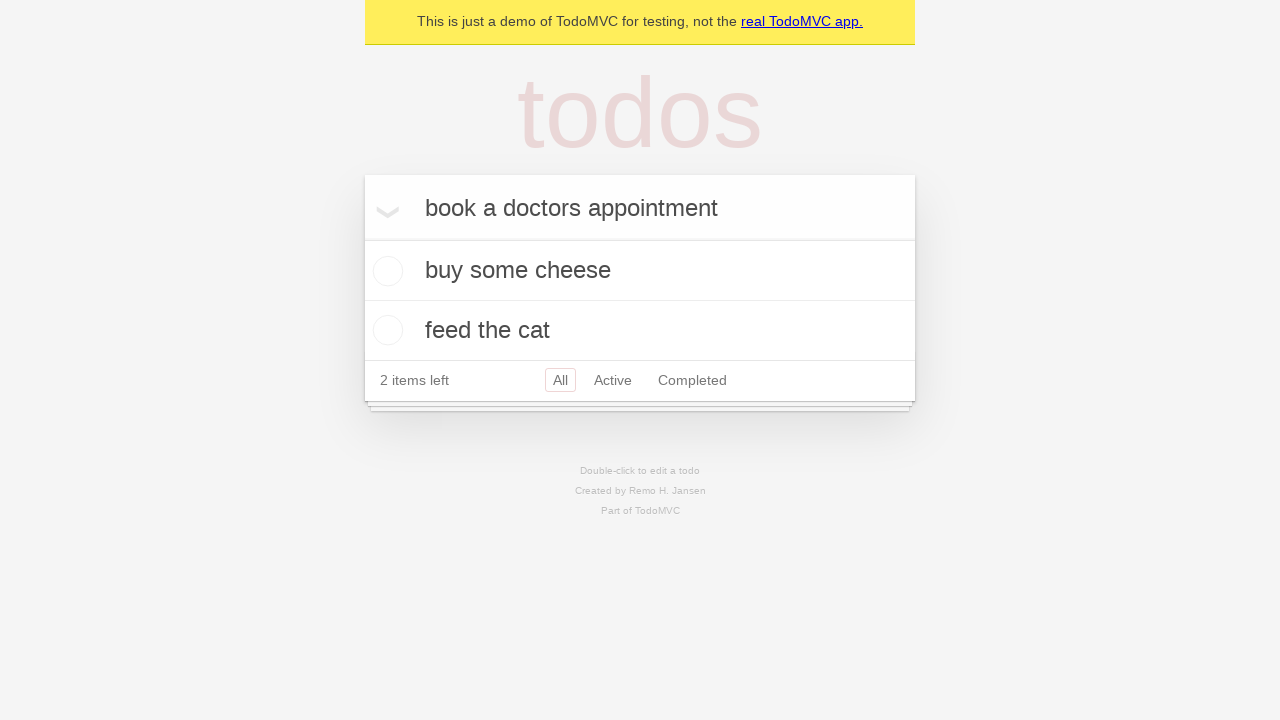

Pressed Enter to create todo 'book a doctors appointment' on internal:attr=[placeholder="What needs to be done?"i]
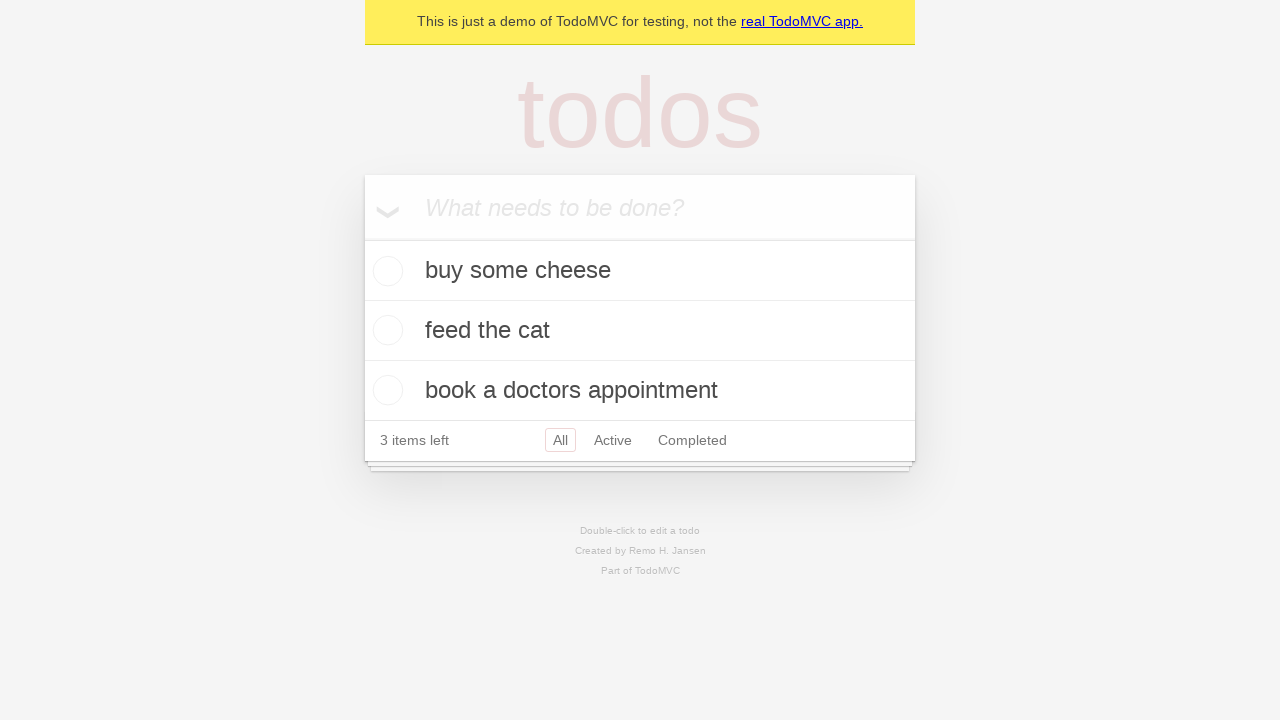

Located all todo items
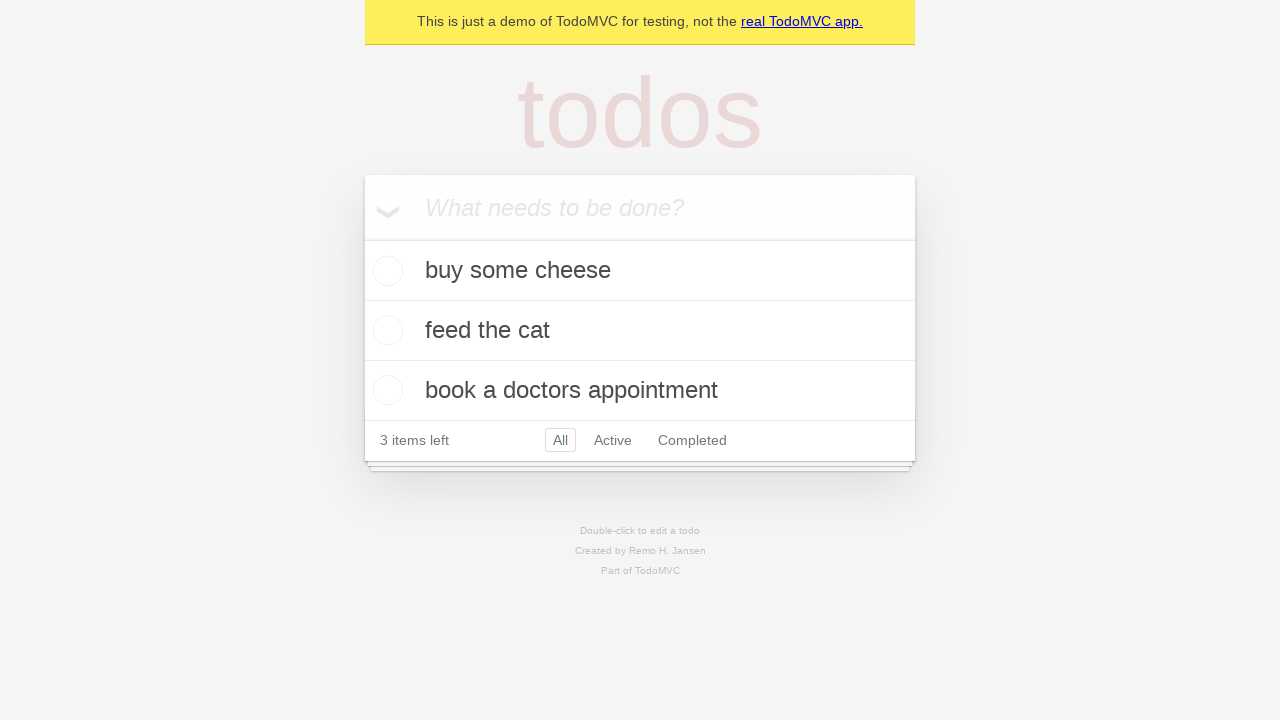

Selected second todo item
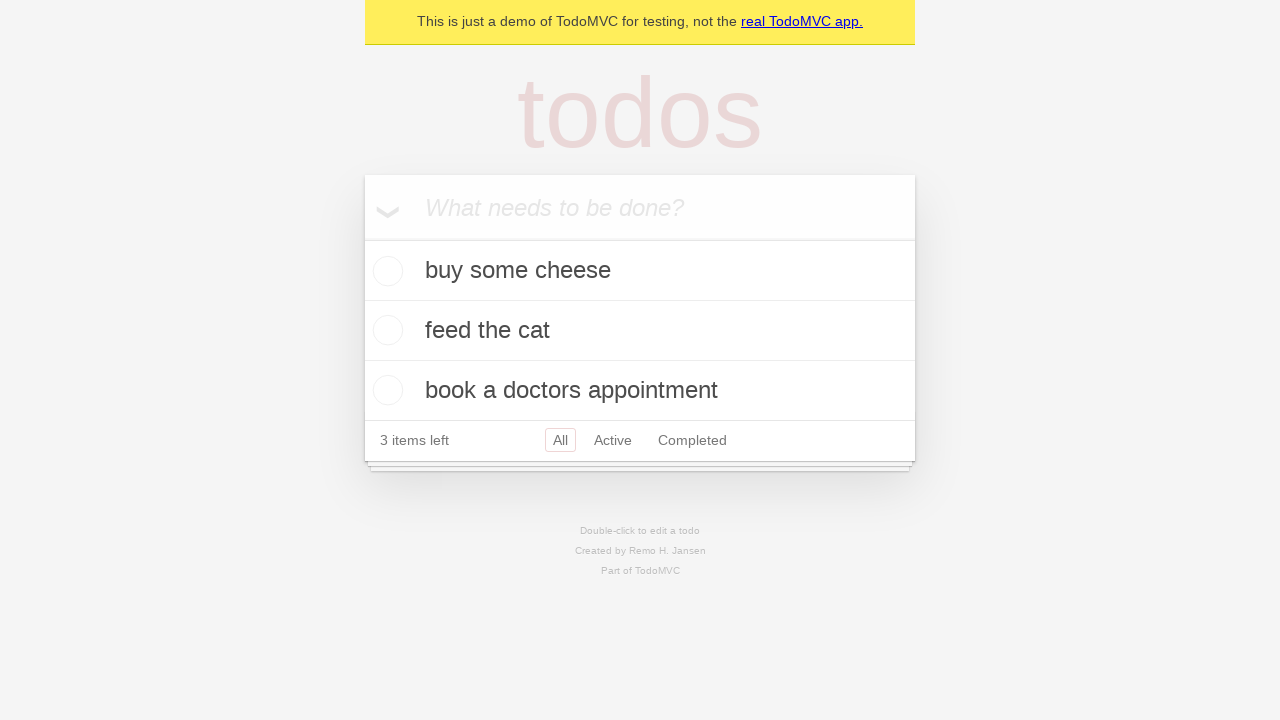

Double-clicked second todo to enter edit mode at (640, 331) on internal:testid=[data-testid="todo-item"s] >> nth=1
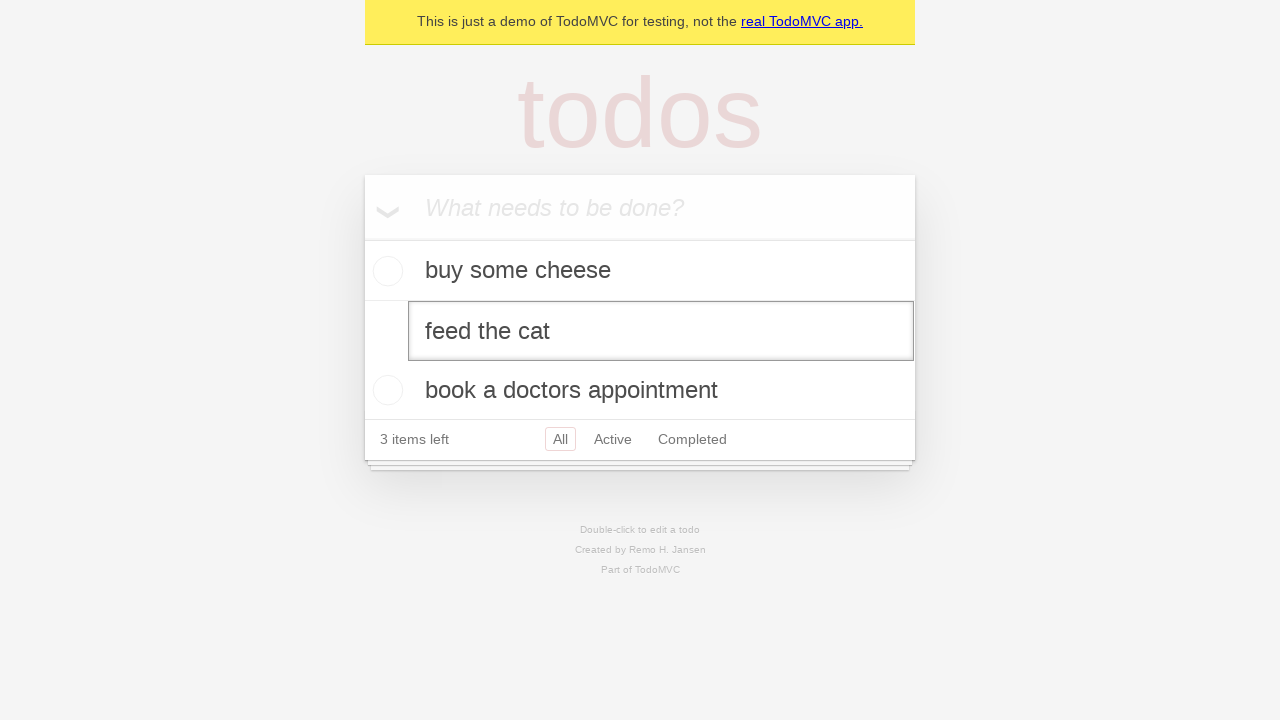

Changed todo text to 'buy some sausages' on internal:testid=[data-testid="todo-item"s] >> nth=1 >> internal:role=textbox[nam
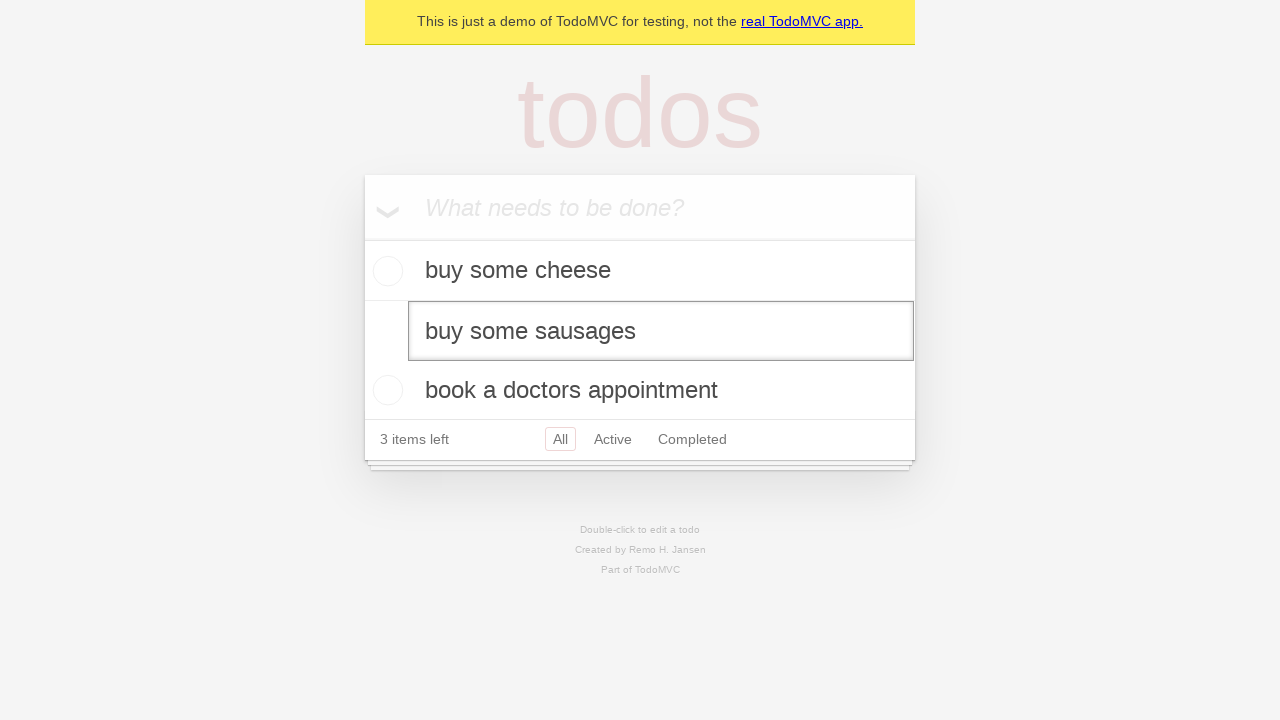

Pressed Enter to confirm todo edit on internal:testid=[data-testid="todo-item"s] >> nth=1 >> internal:role=textbox[nam
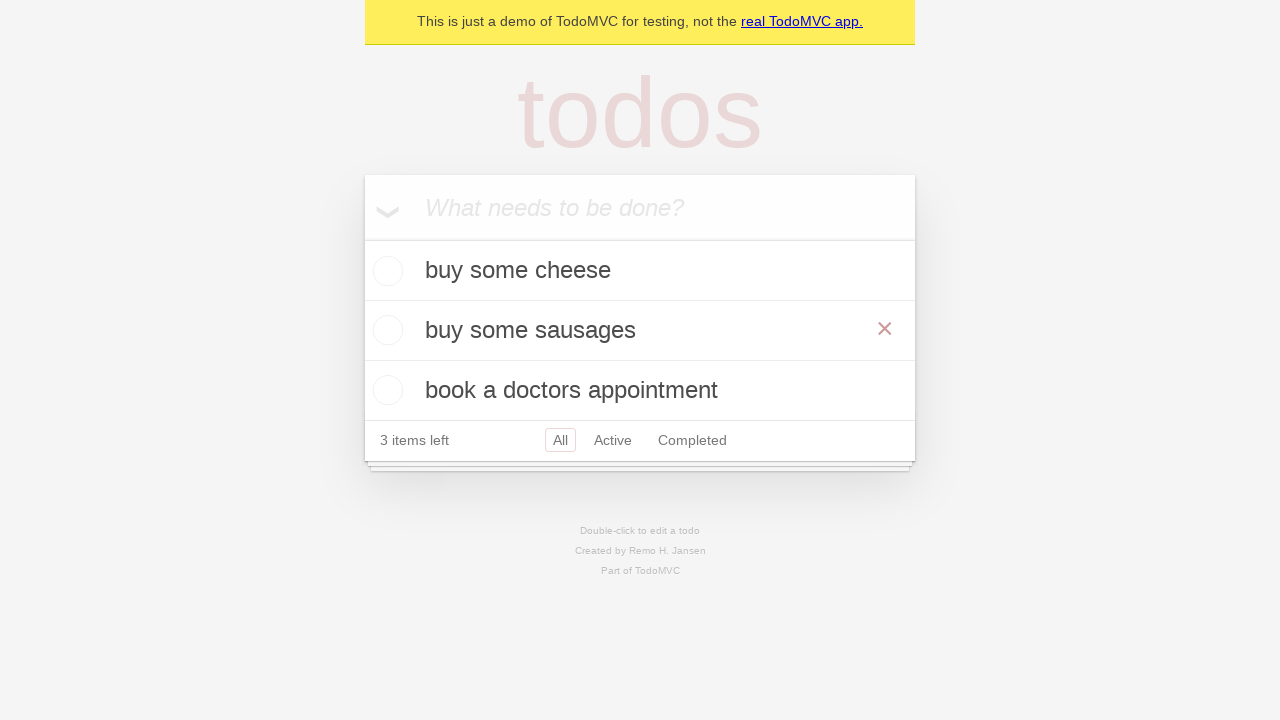

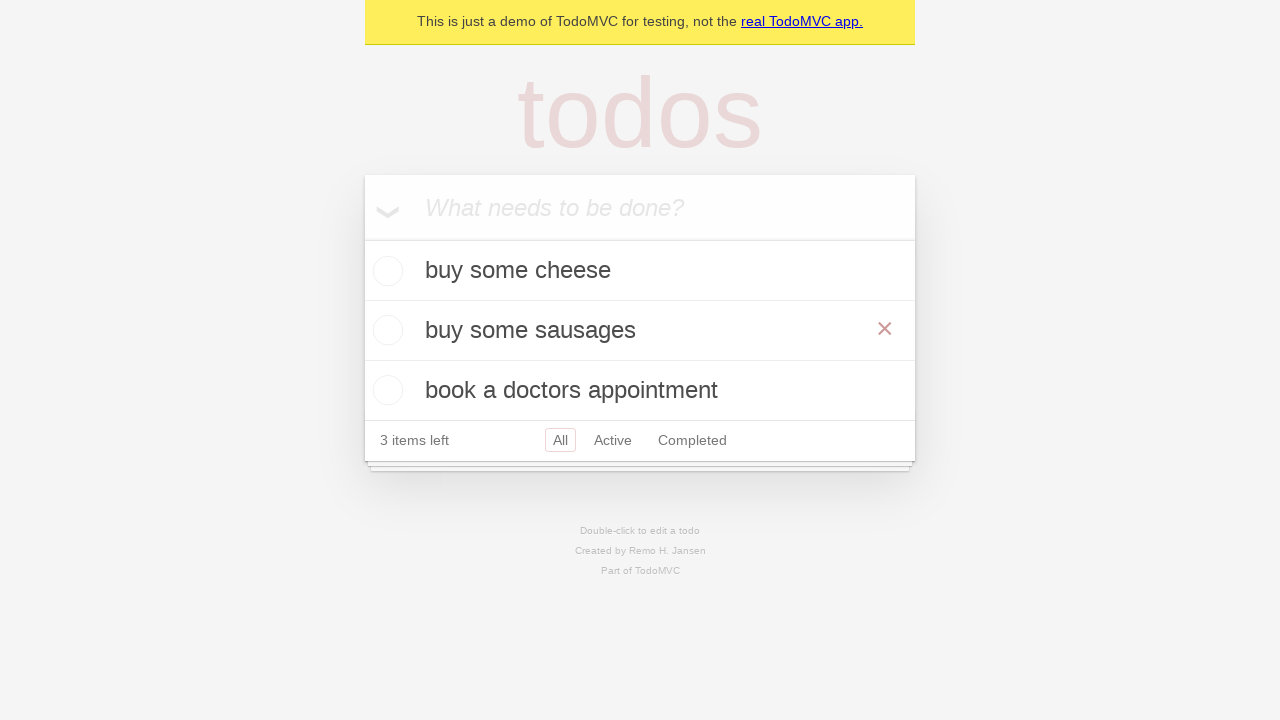